Tests drag and drop functionality by dragging an element to a drop target

Starting URL: https://testautomationpractice.blogspot.com/

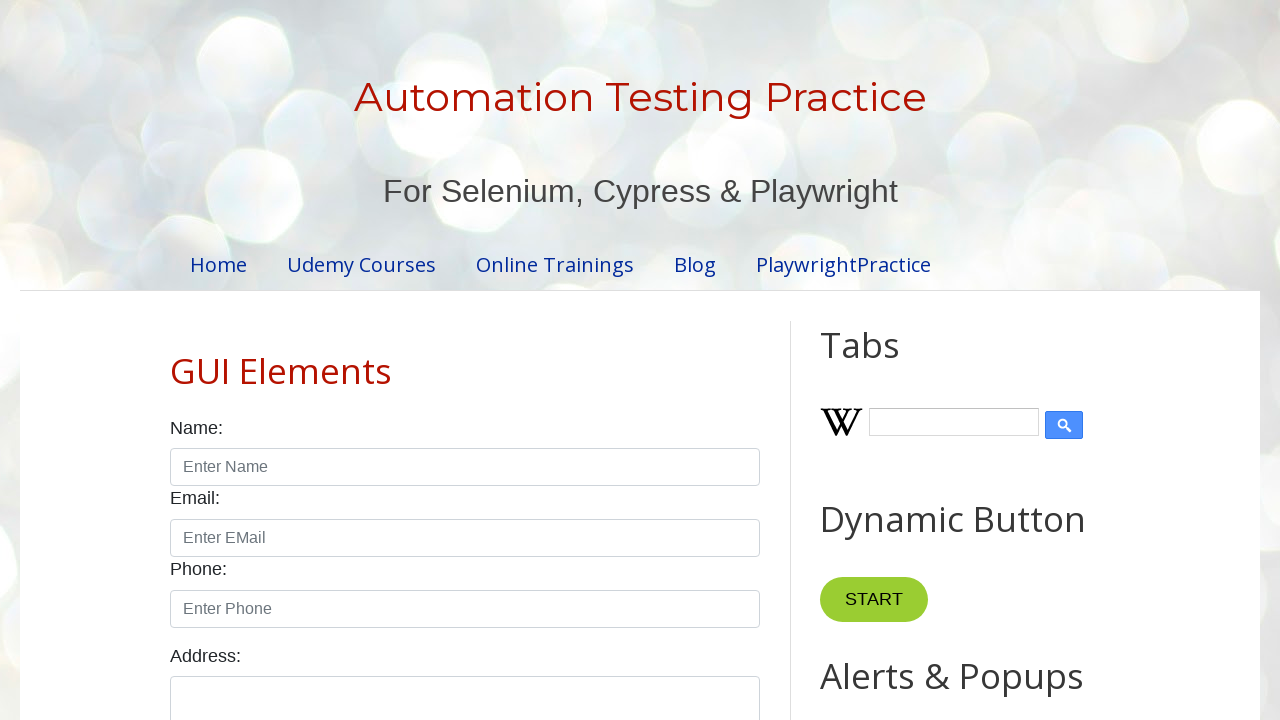

Located draggable element with id 'draggable'
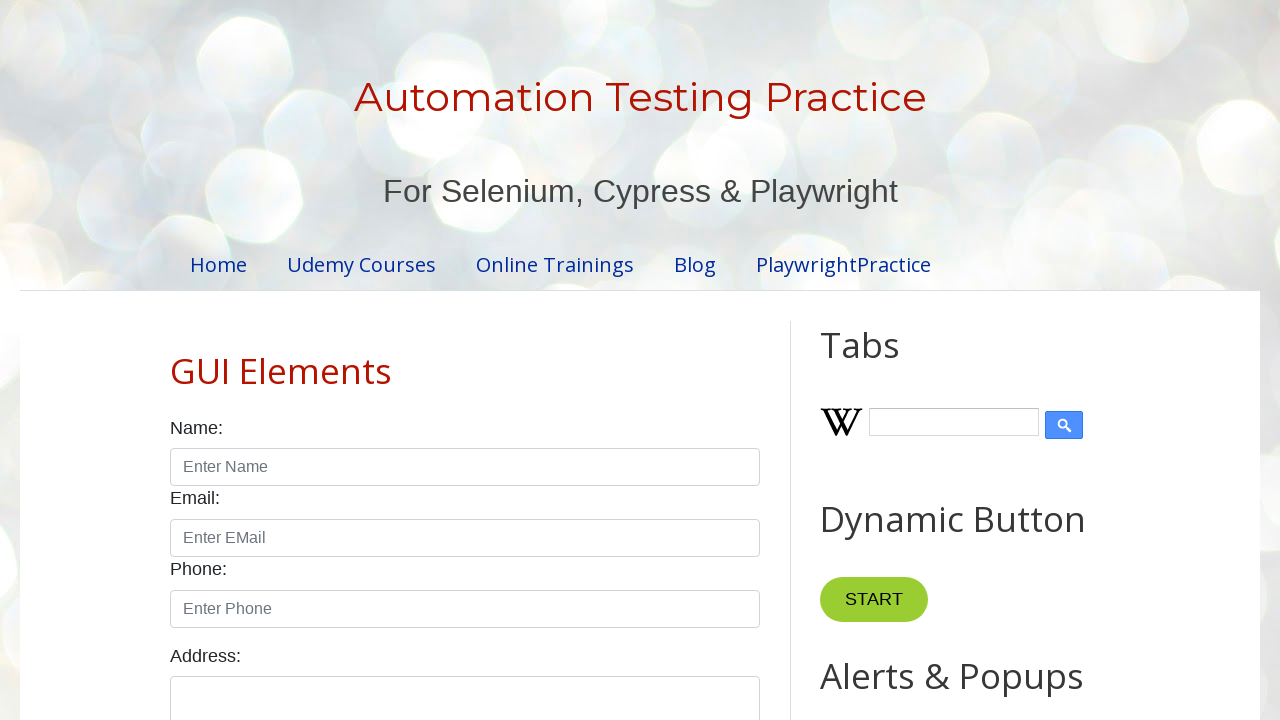

Located droppable element with id 'droppable'
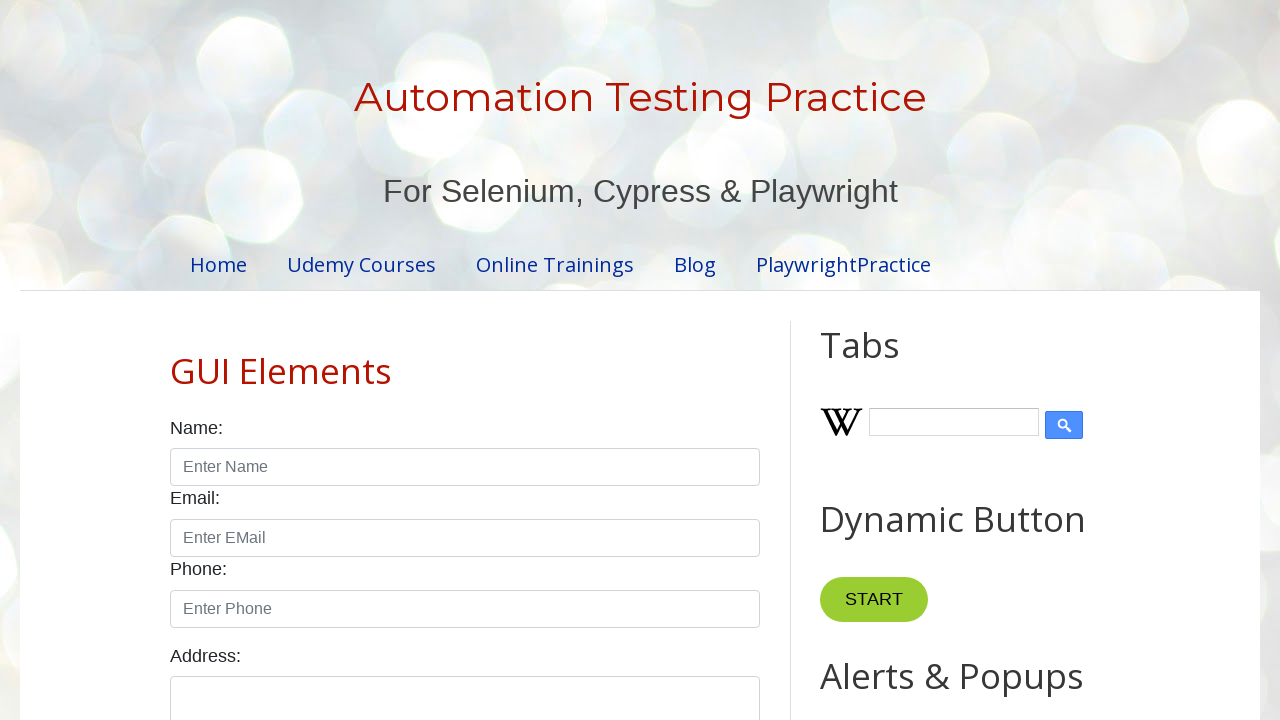

Dragged element from draggable to droppable target at (1015, 386)
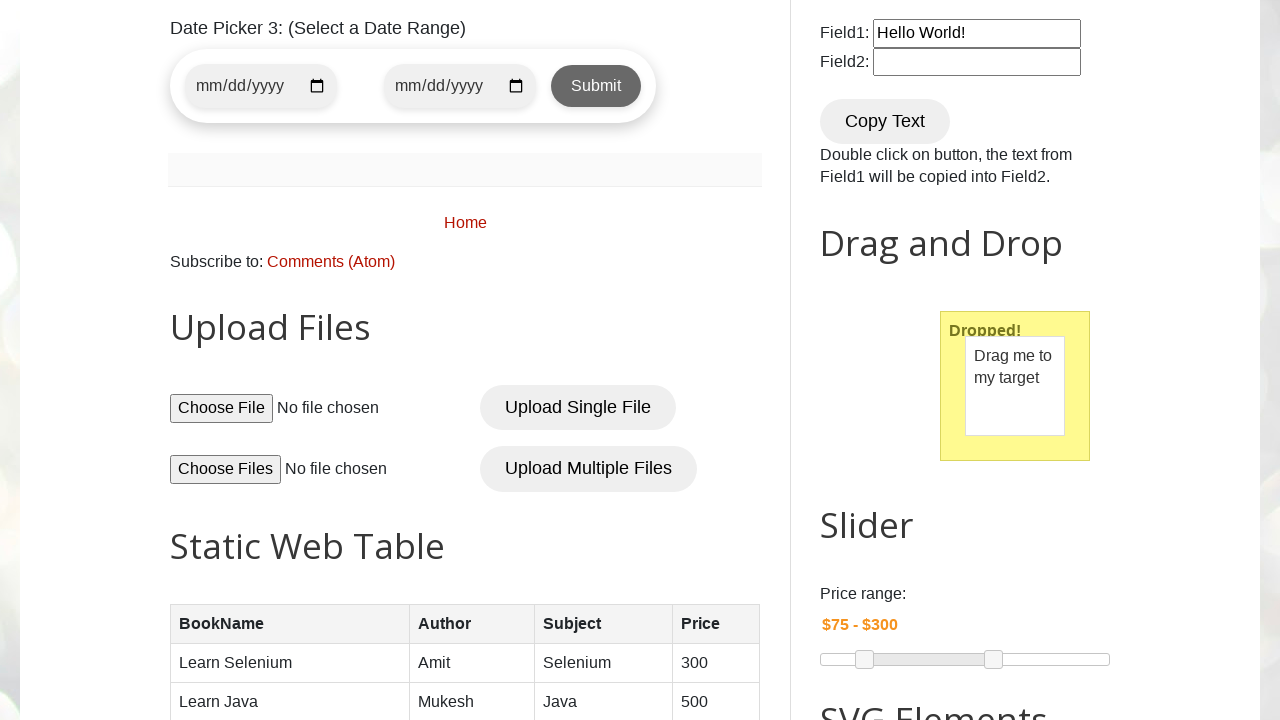

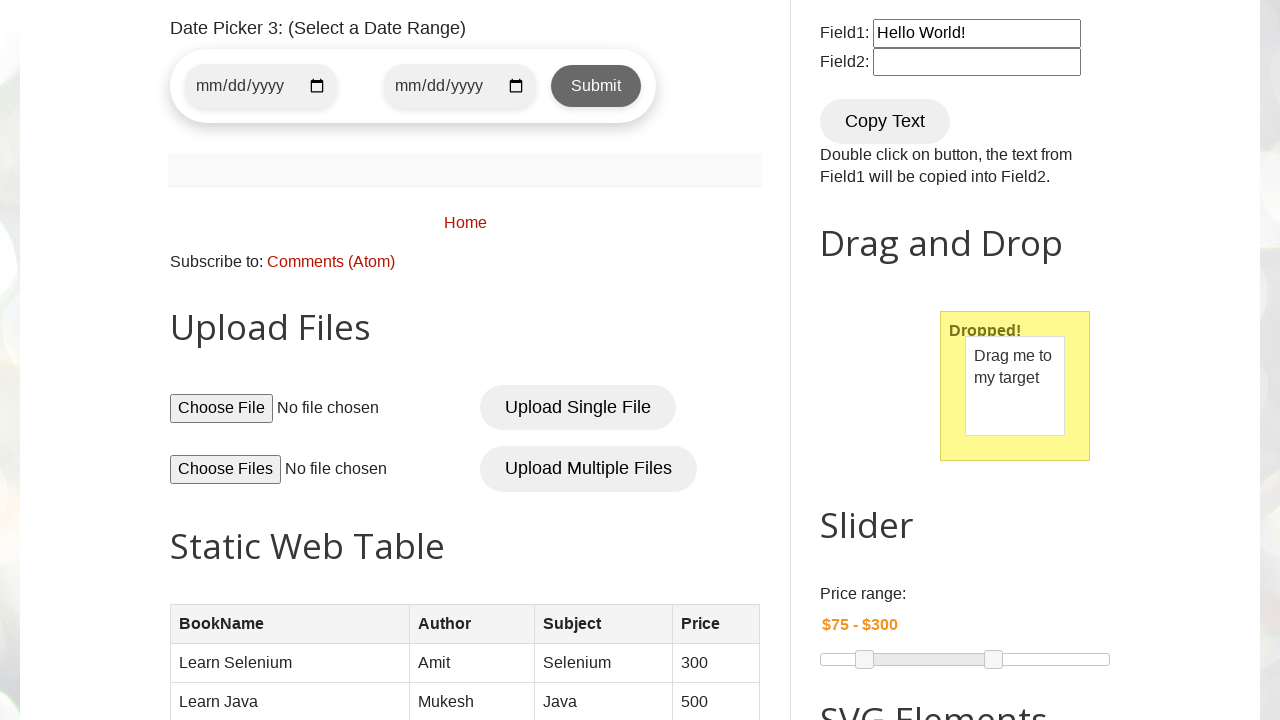